Tests filling out a practice registration form with personal details including name, email, gender selection, phone number, hobbies checkboxes, file upload, and address fields, then submits the form.

Starting URL: https://demoqa.com/automation-practice-form

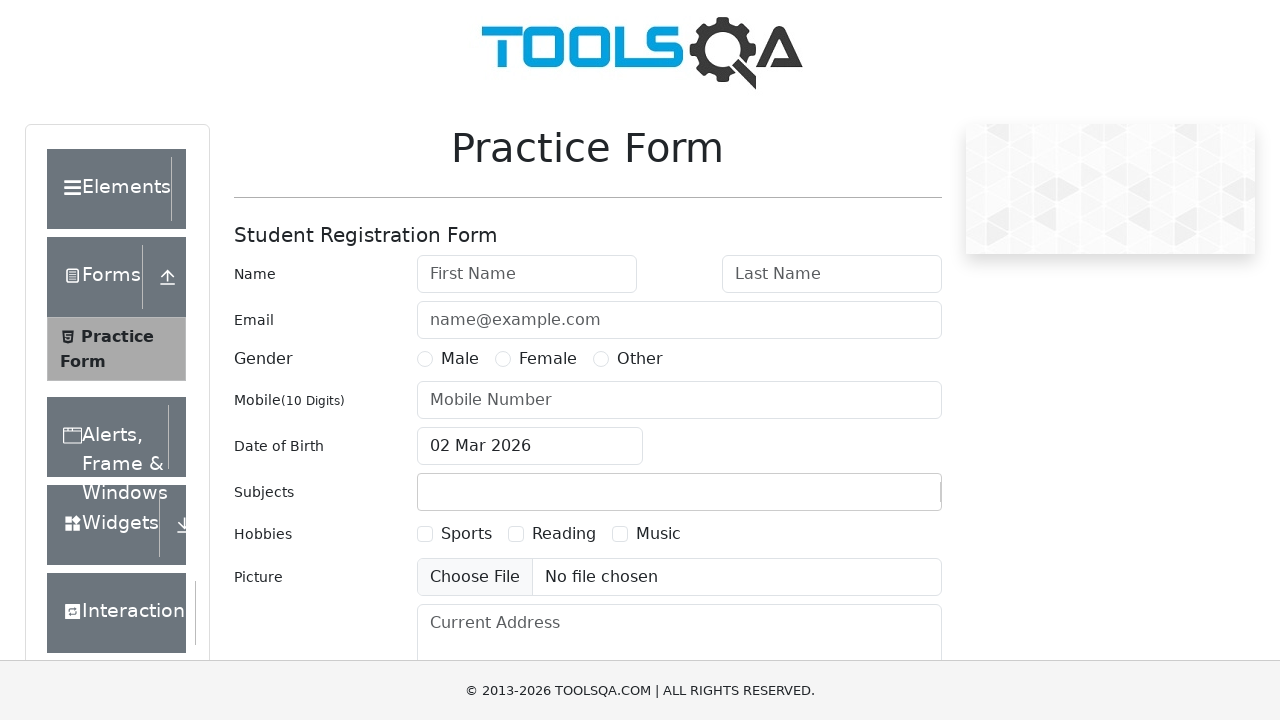

Filled first name field with 'Big' on #firstName
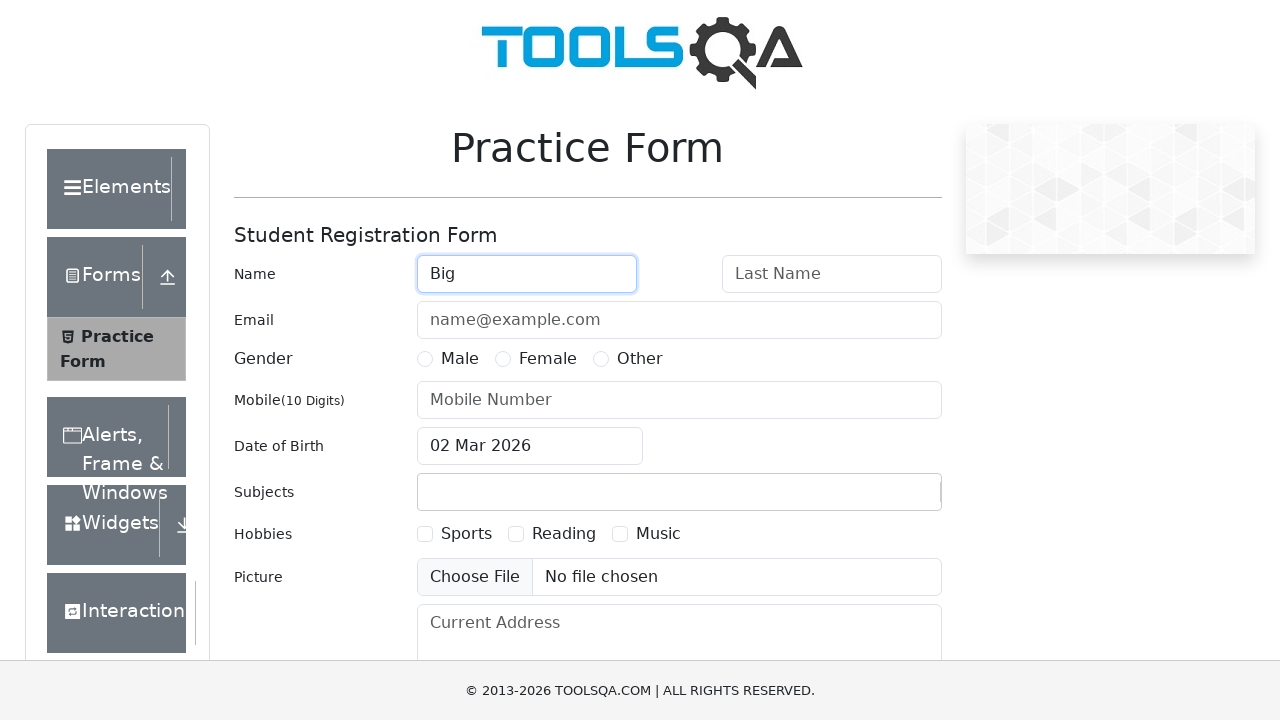

Filled last name field with 'Lebovski' on #lastName
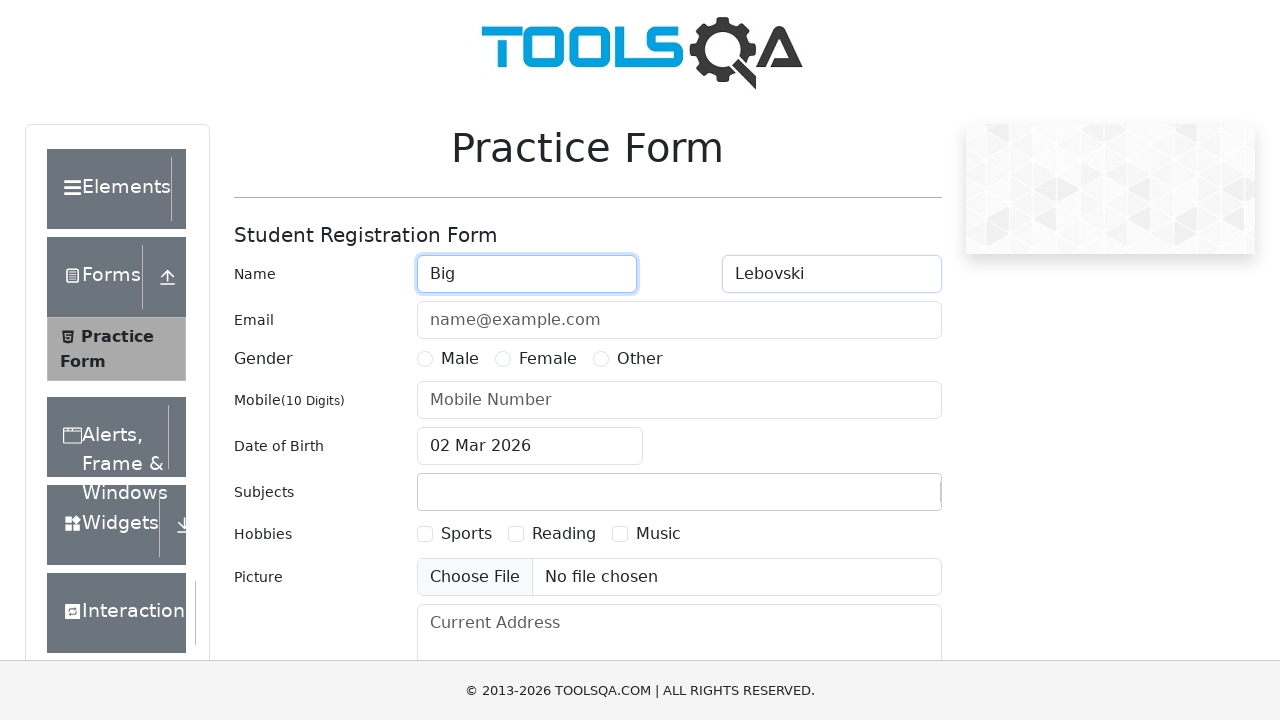

Filled email field with 'Lebovski@gmail.com' on #userEmail
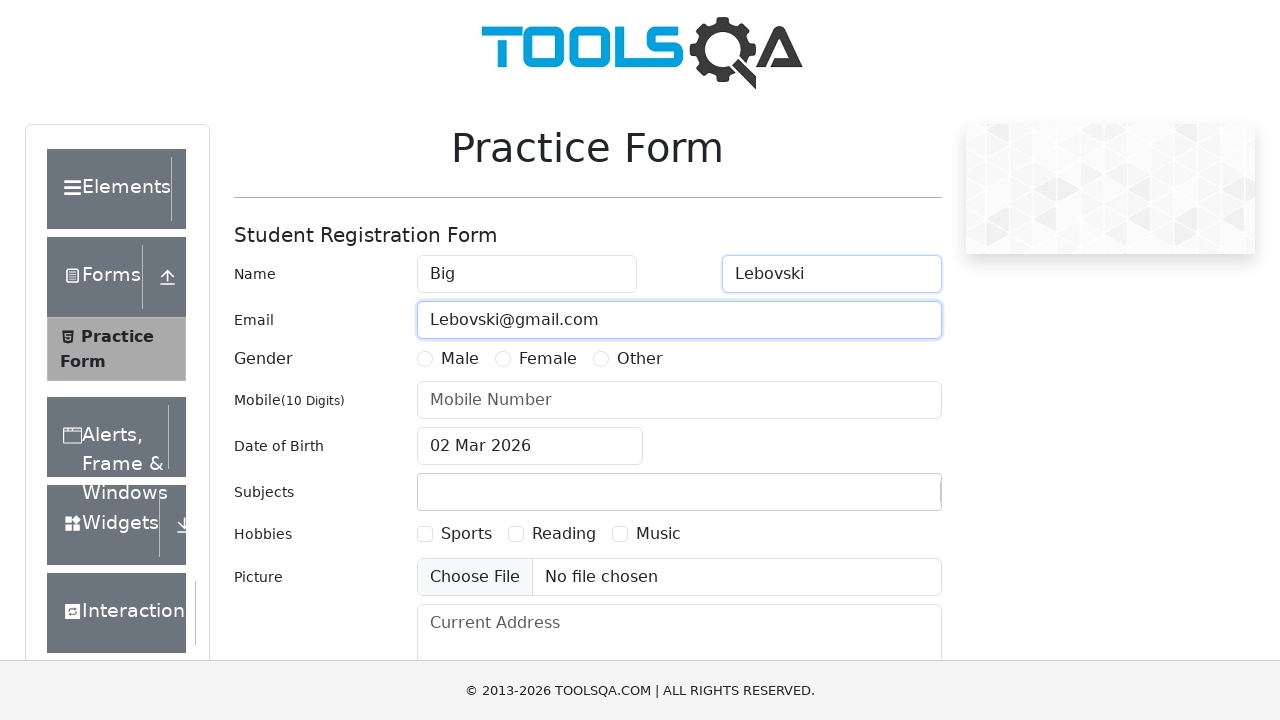

Selected 'Other' gender option at (640, 359) on label[for='gender-radio-3']
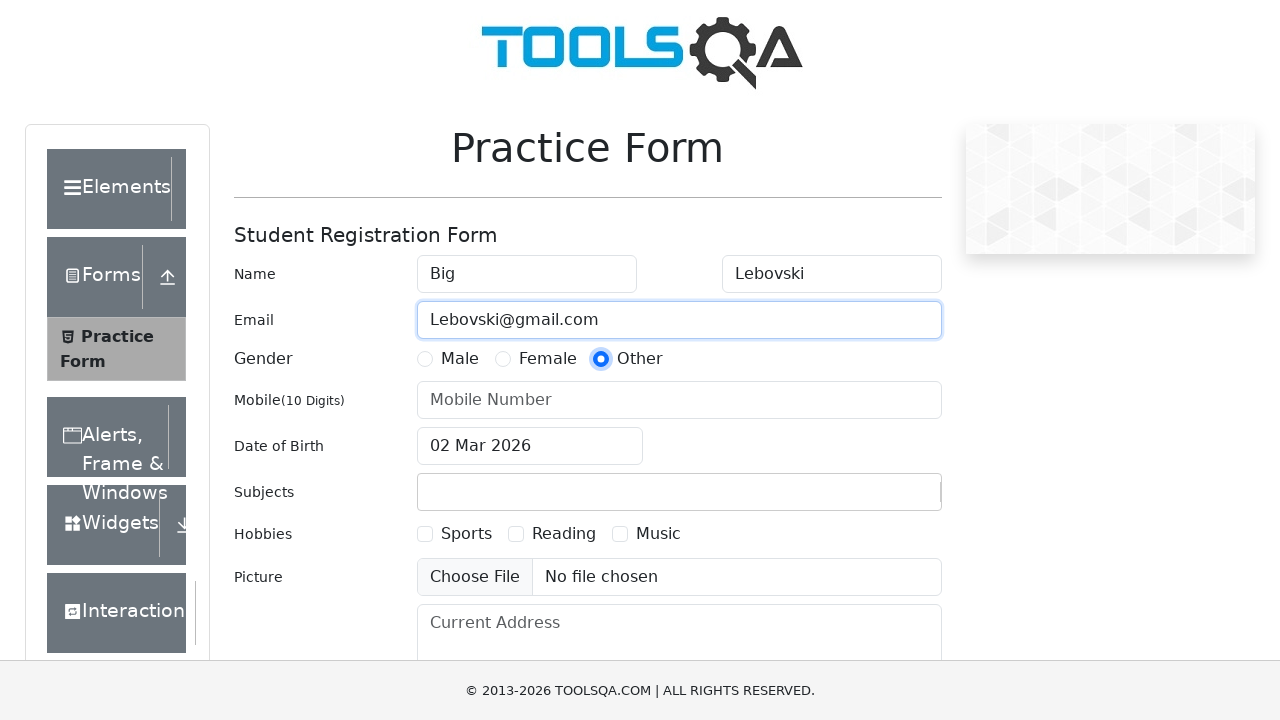

Filled phone number field with '9887987687' on #userNumber
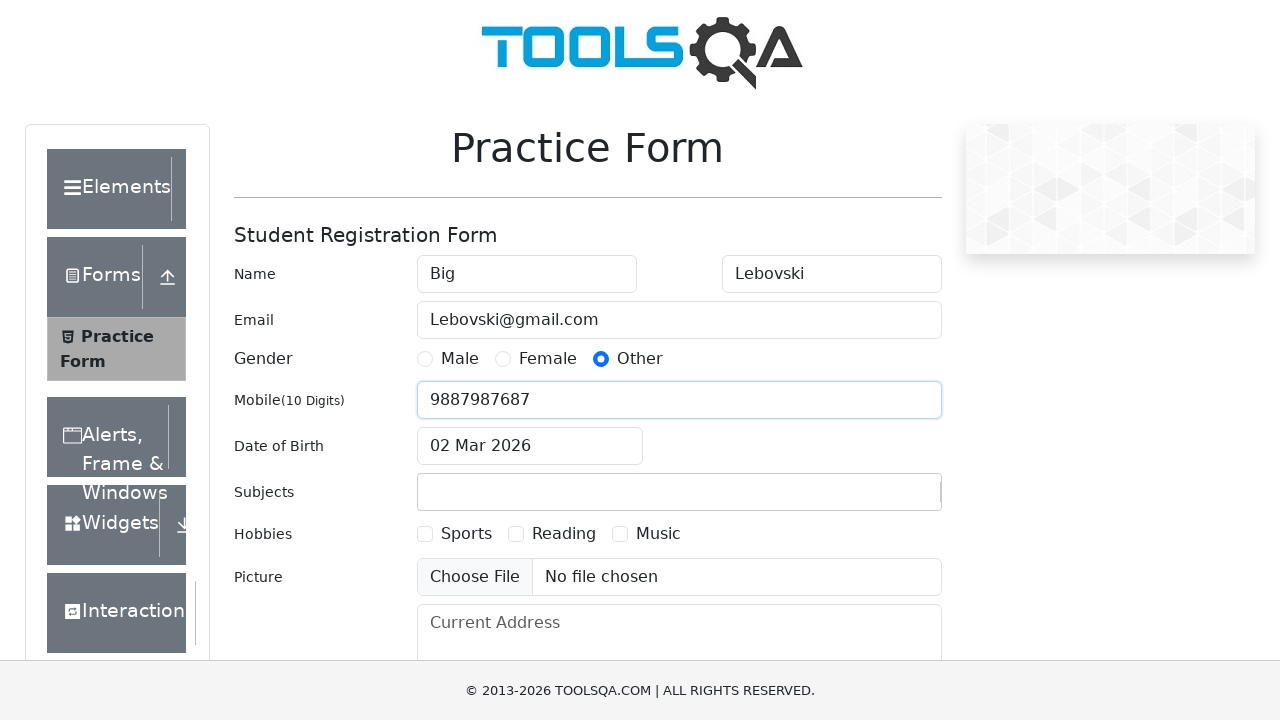

Checked first hobby checkbox at (466, 534) on label[for='hobbies-checkbox-1']
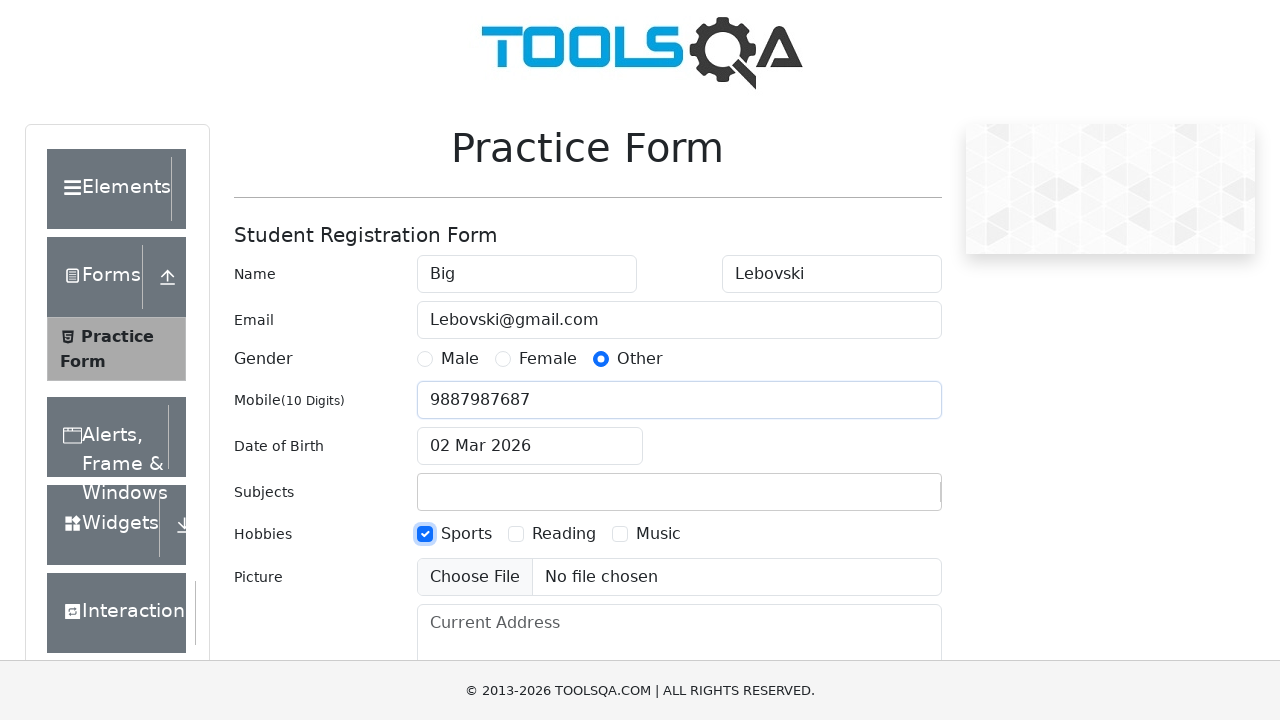

Checked second hobby checkbox at (564, 534) on label[for='hobbies-checkbox-2']
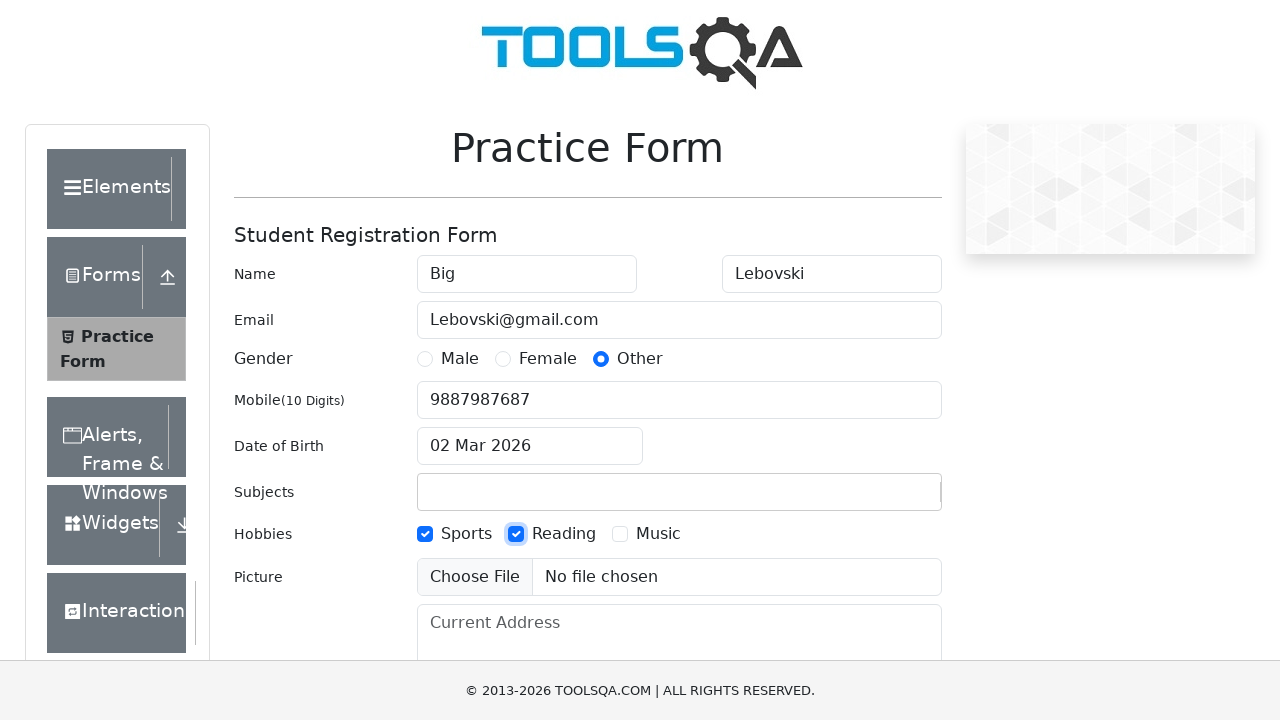

Checked third hobby checkbox at (658, 534) on label[for='hobbies-checkbox-3']
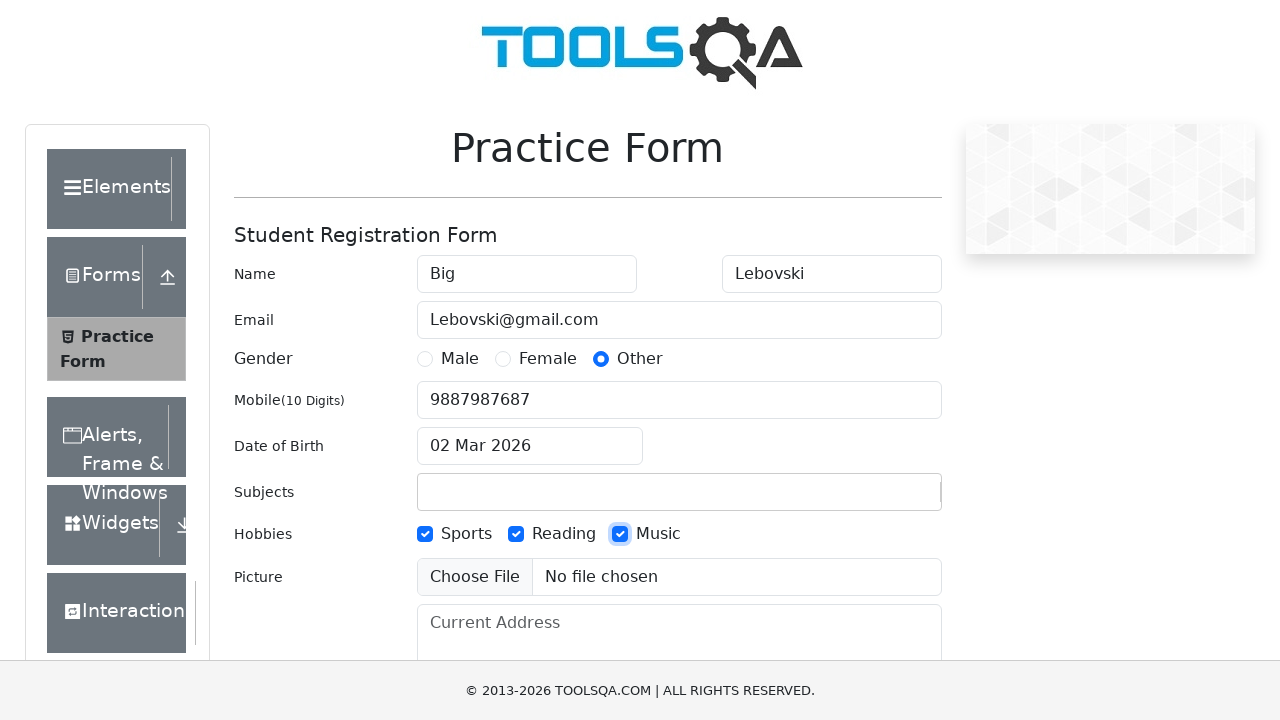

Filled current address field with 'Adress Big' on #currentAddress
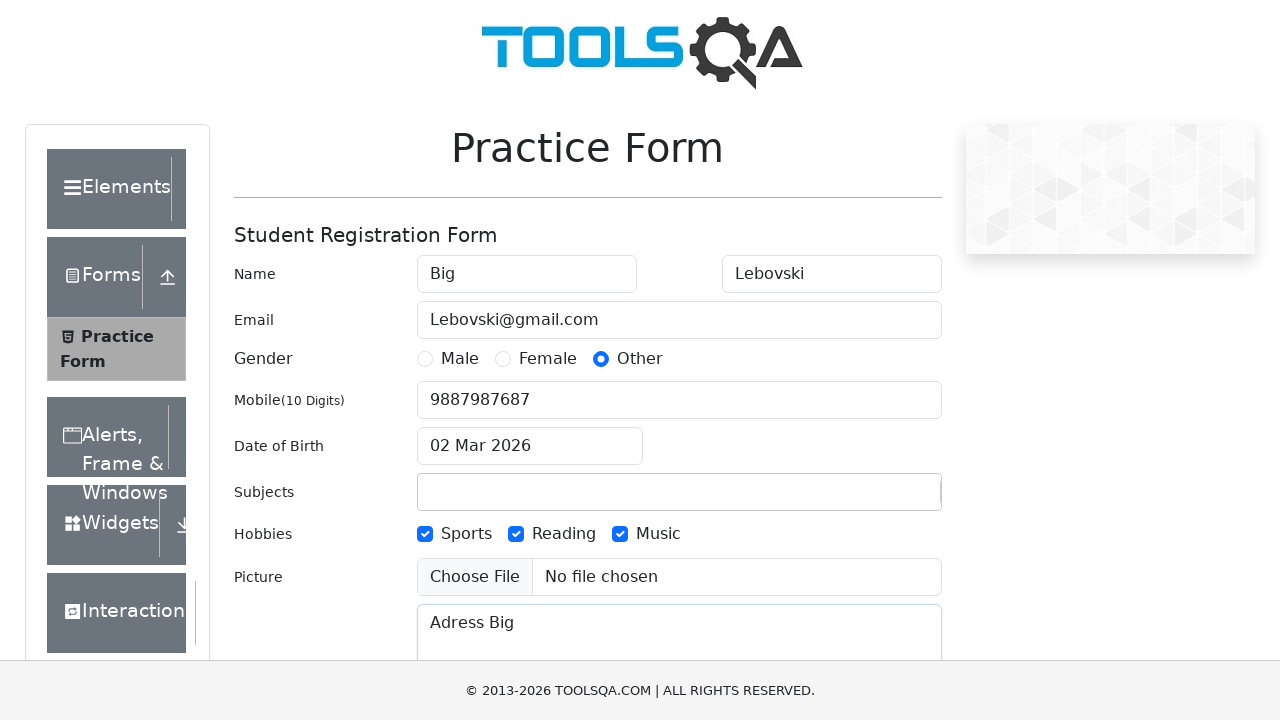

Scrolled submit button into view
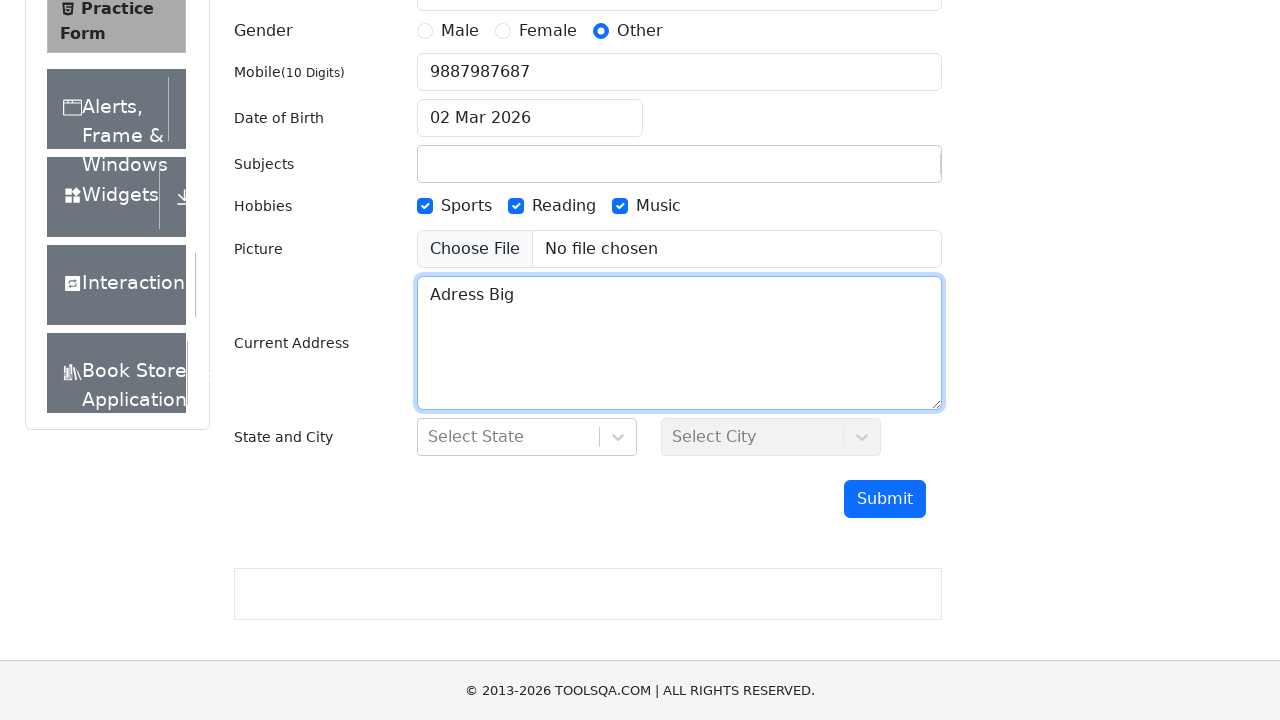

Clicked submit button to complete form submission at (885, 499) on #submit
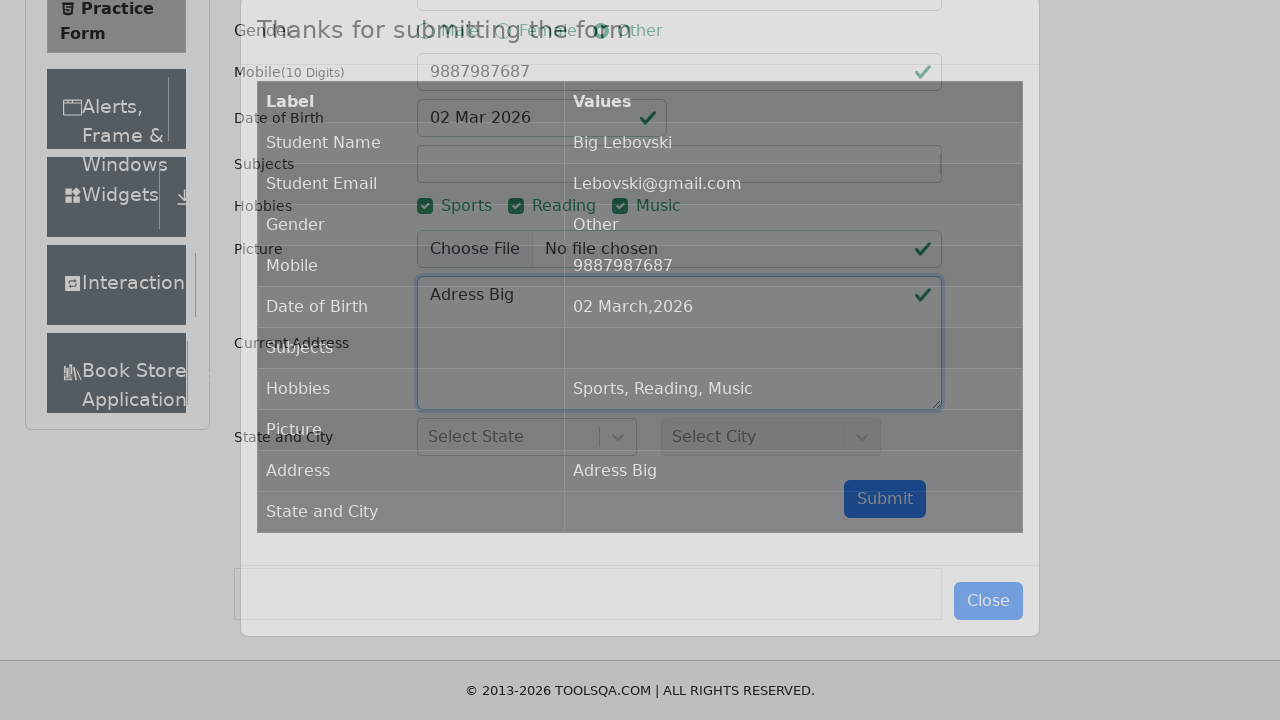

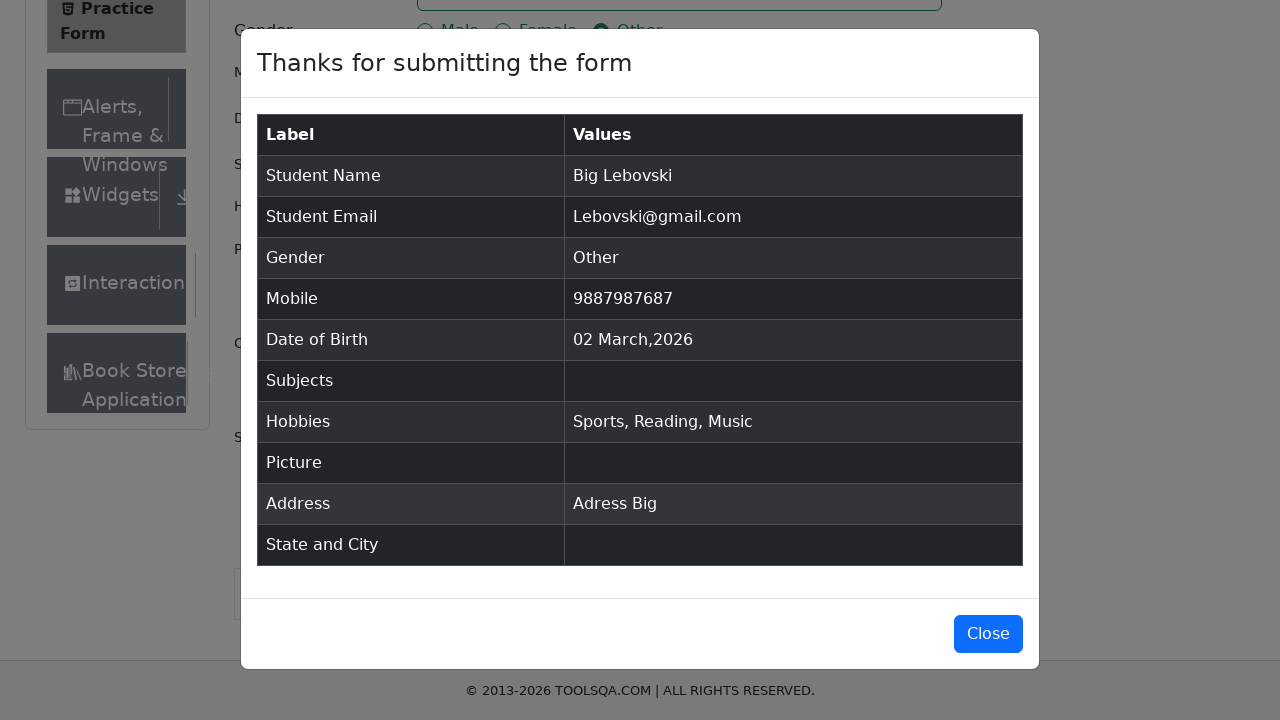